Tests navigation through the Dassault Aviation website by visiting the main page and then navigating to the civil, passion, and defense sections sequentially.

Starting URL: https://www.dassault-aviation.com/en/

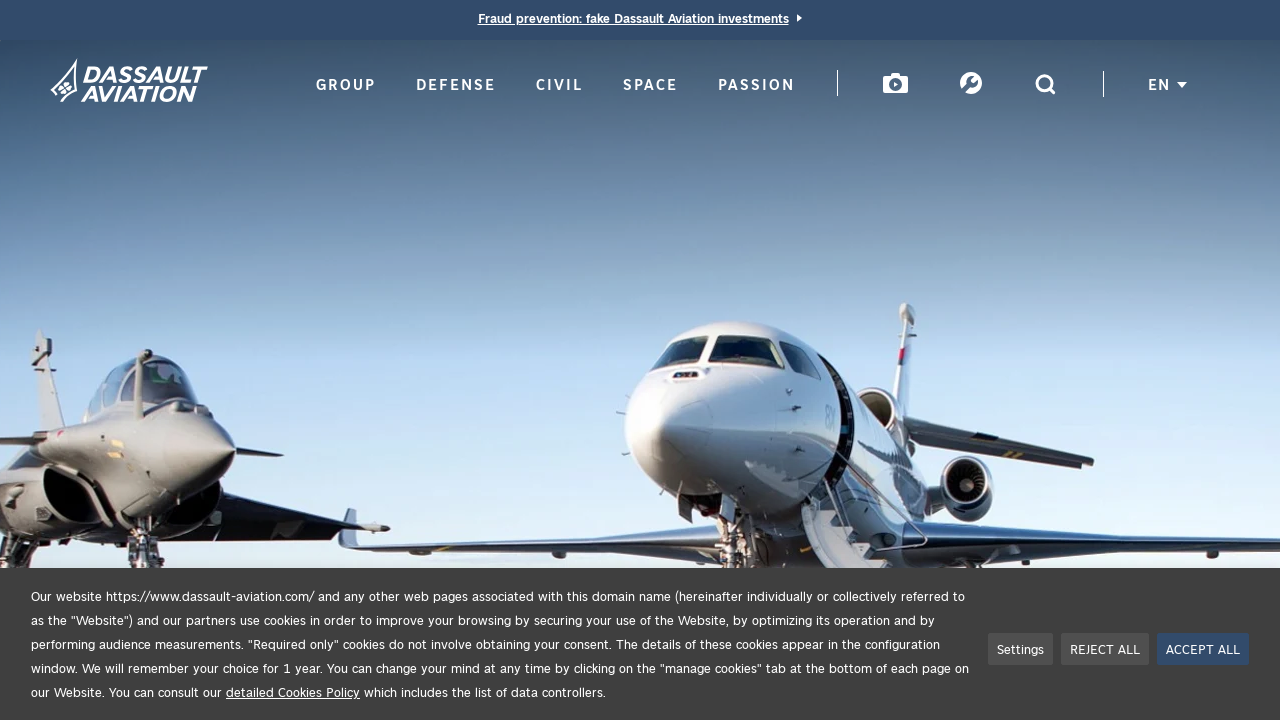

Navigated to civil section
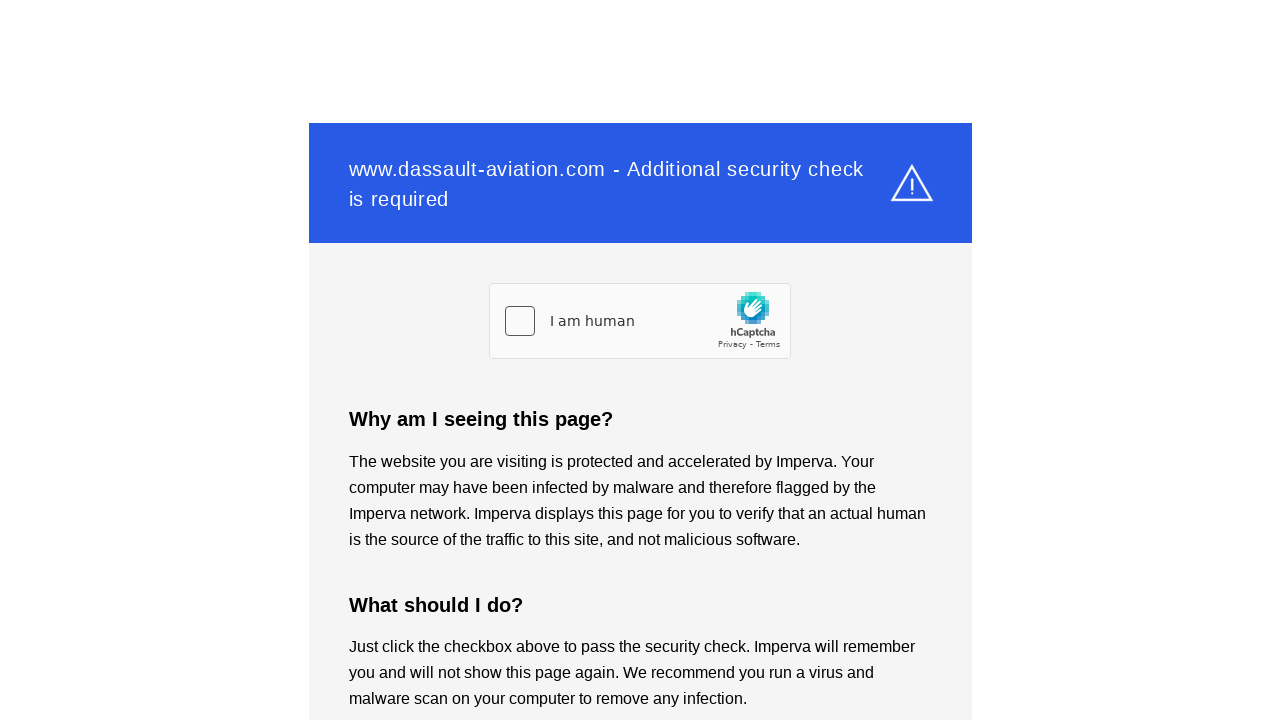

Civil section page loaded (domcontentloaded)
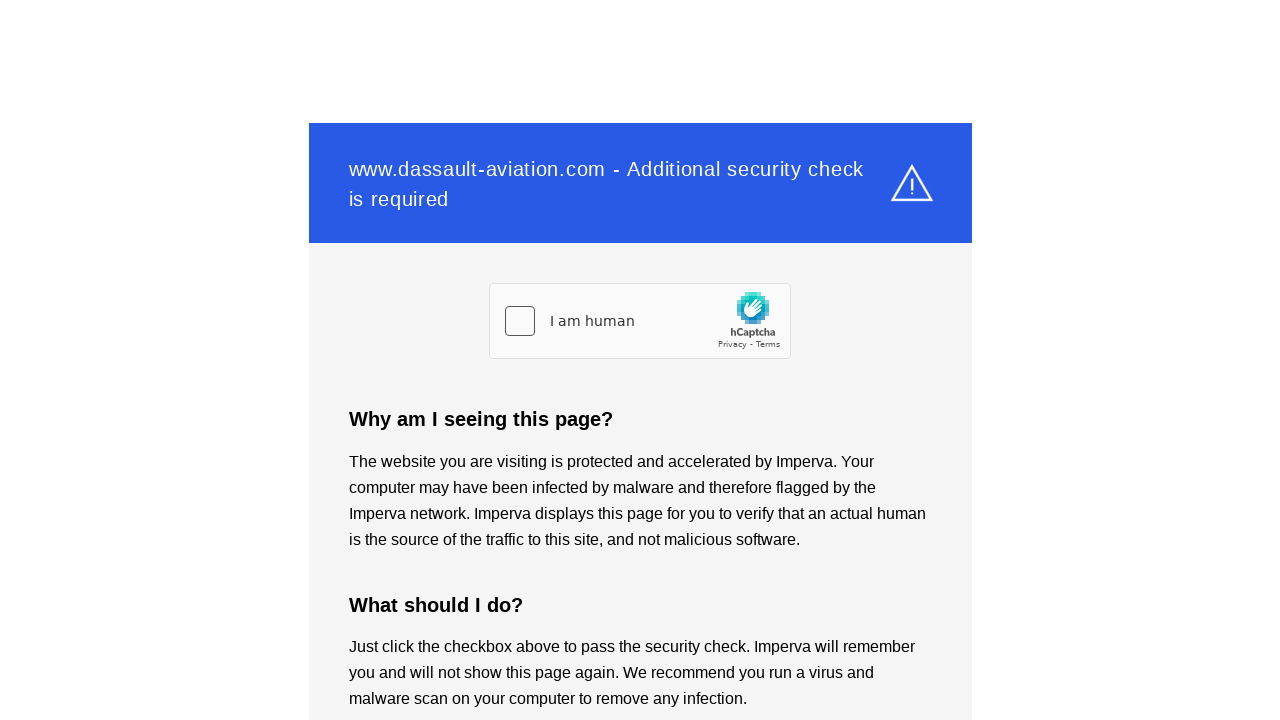

Navigated to passion section
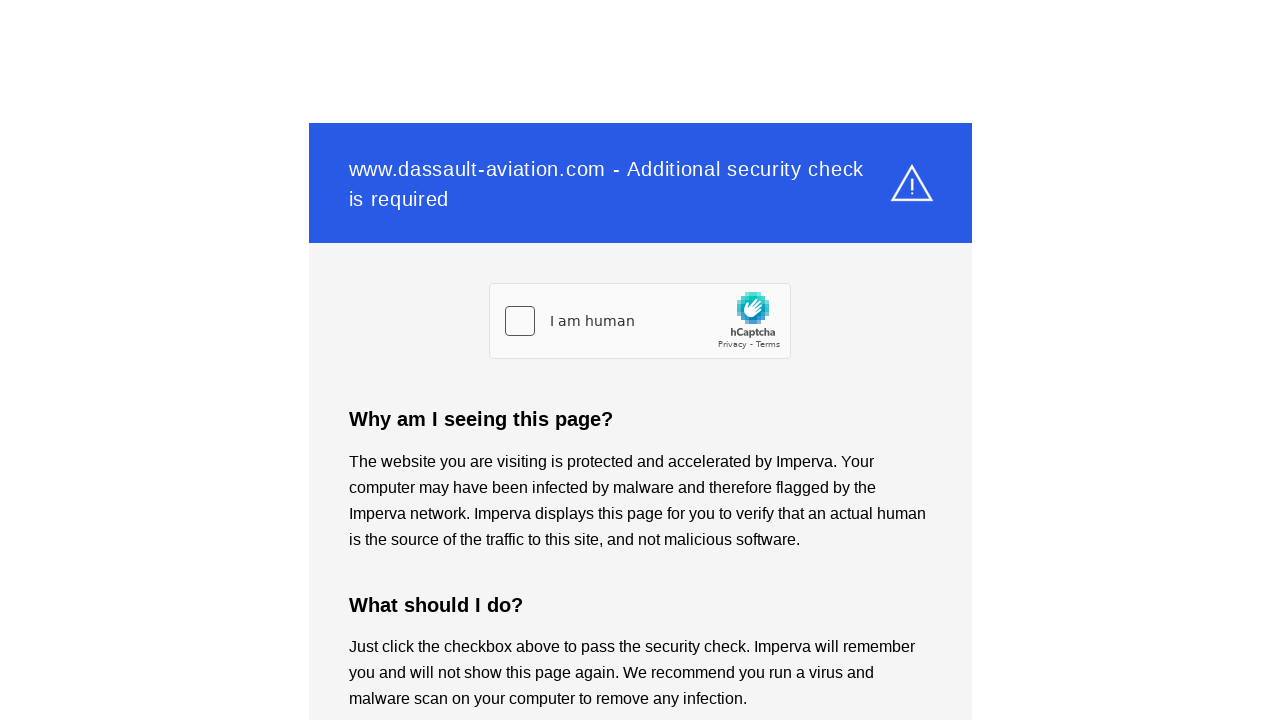

Passion section page loaded (domcontentloaded)
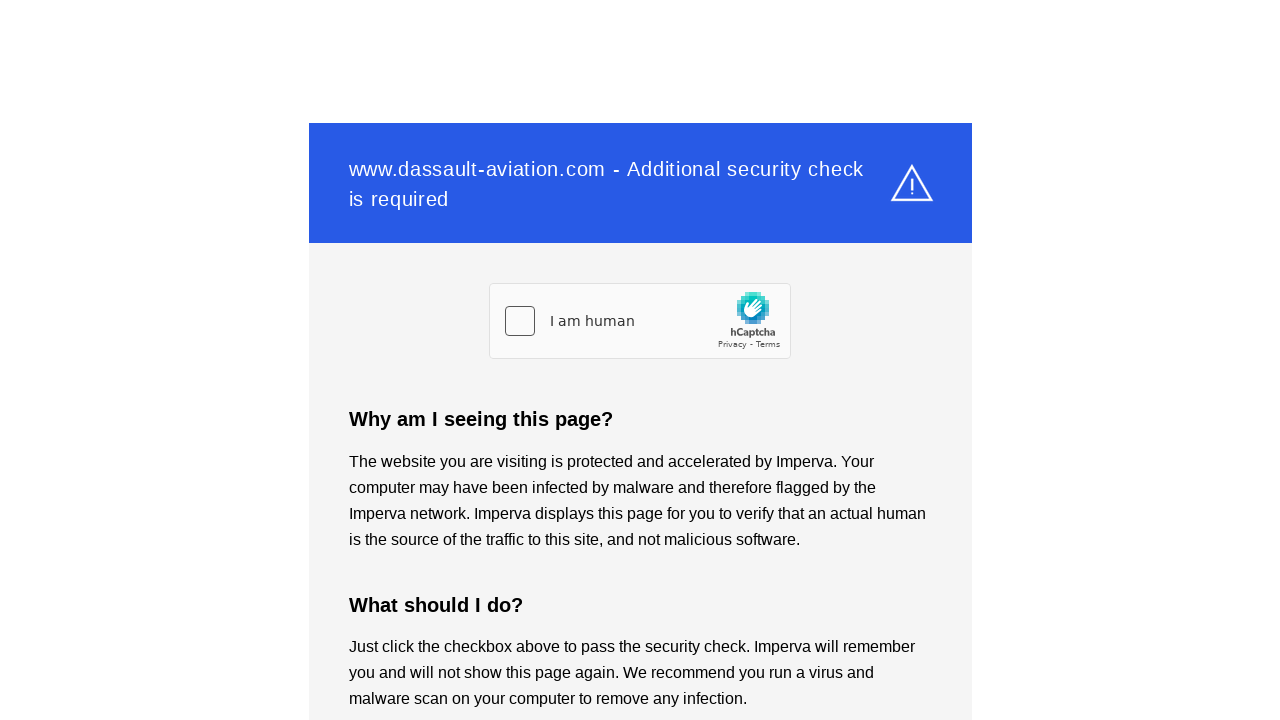

Navigated to defense section
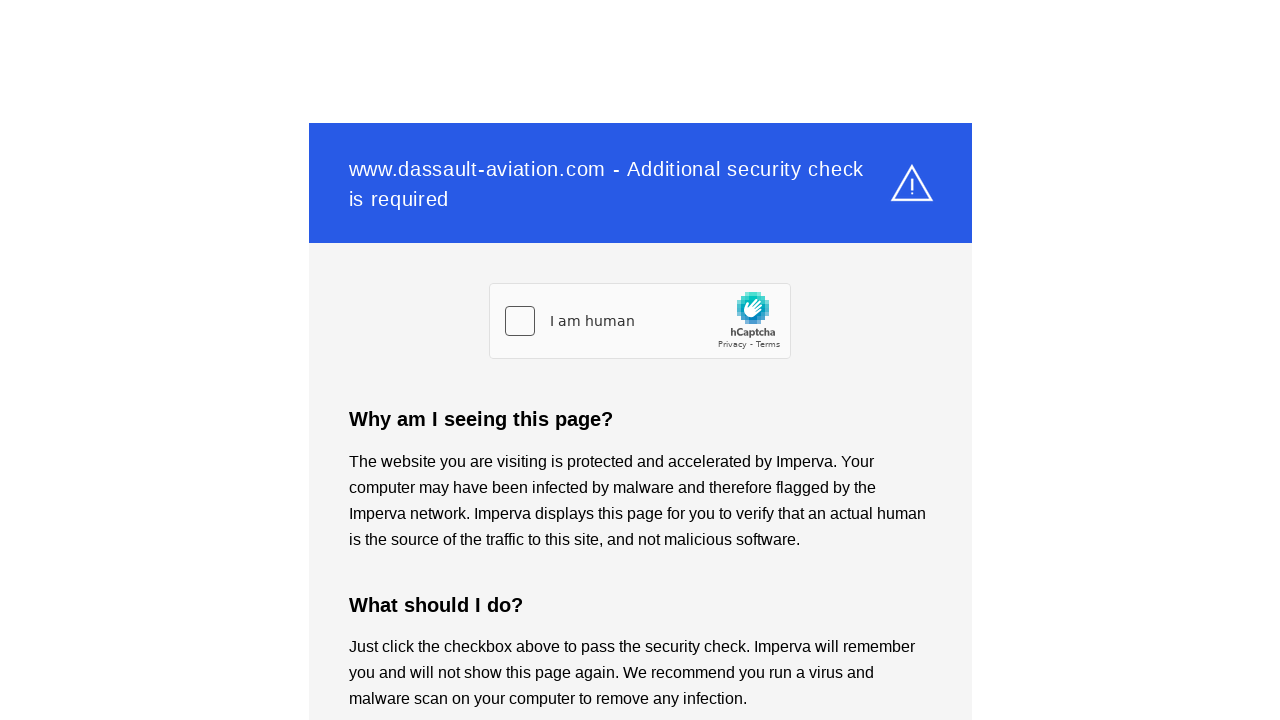

Defense section page loaded (domcontentloaded)
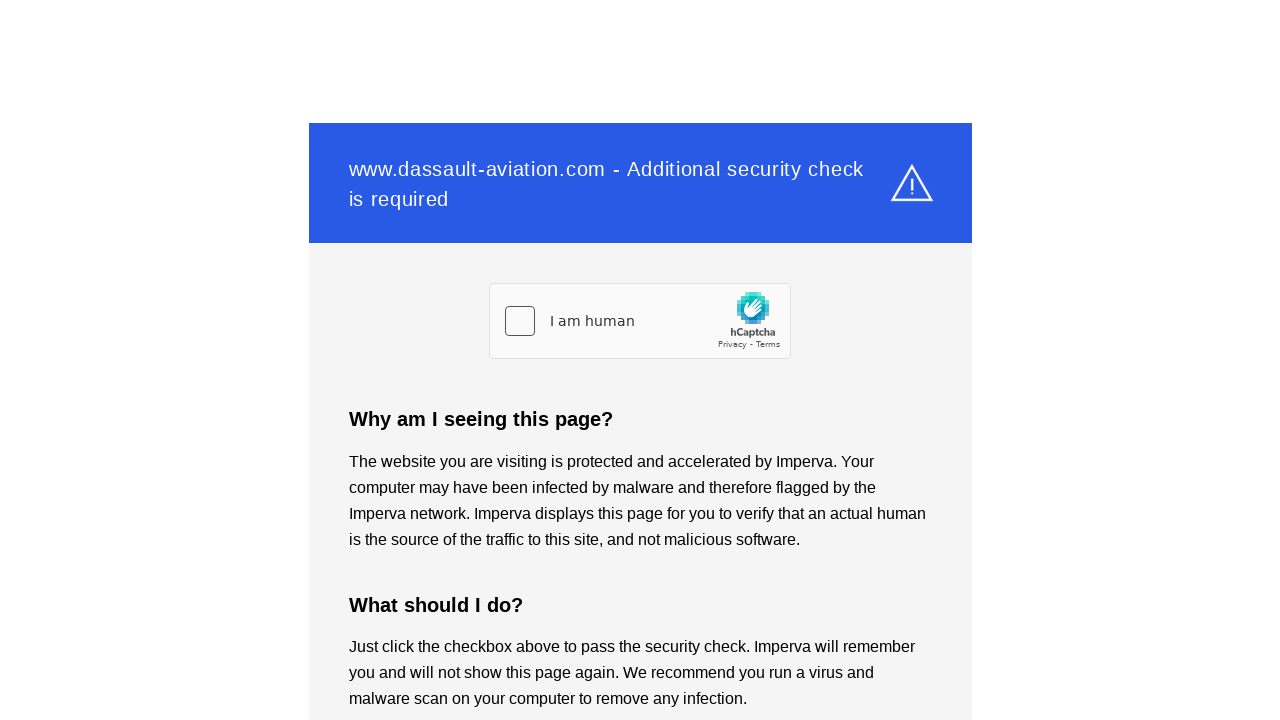

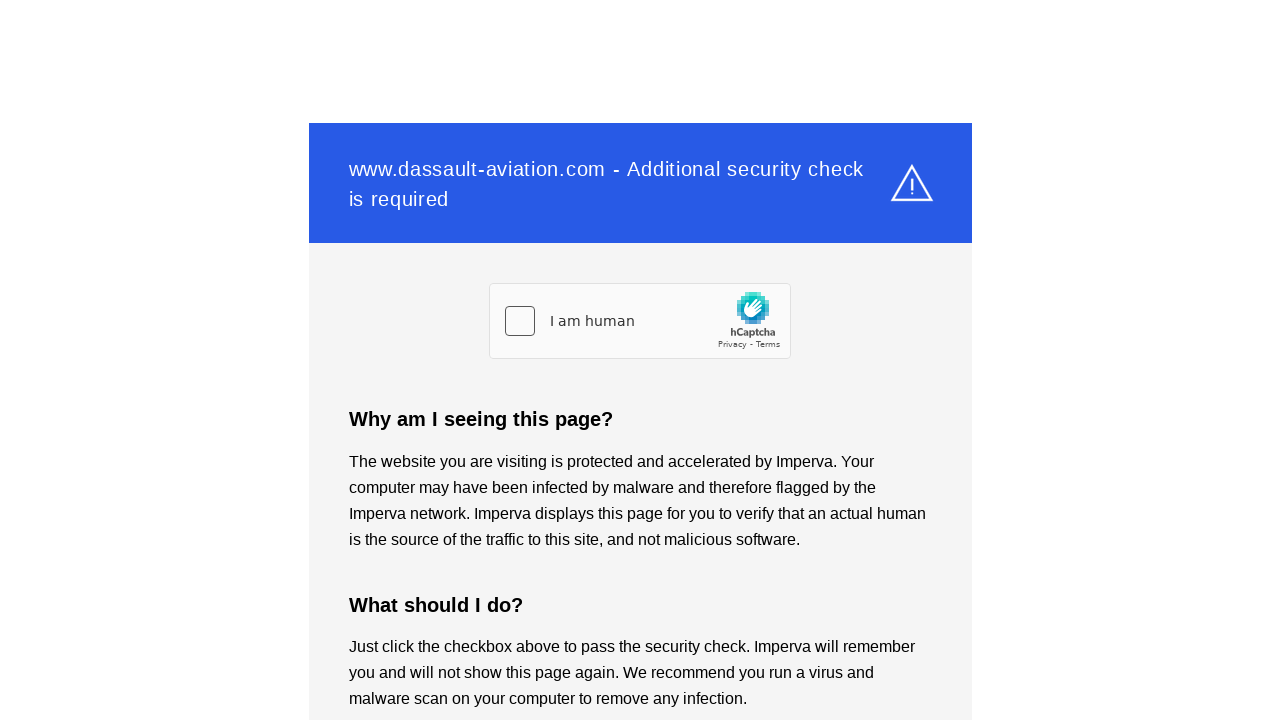